Fills out a text form with user information including name, email, and addresses, then submits the form

Starting URL: https://demoqa.com/text-box

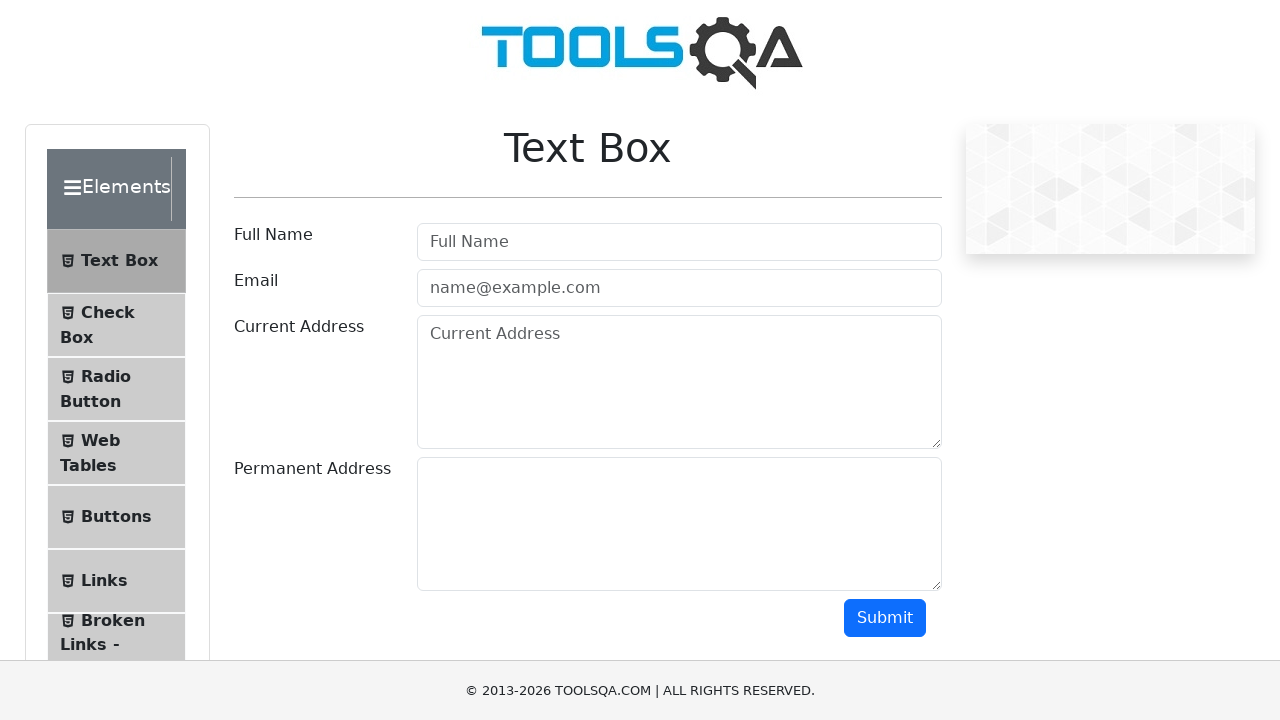

Filled username field with 'Alex Johnson' on #userName
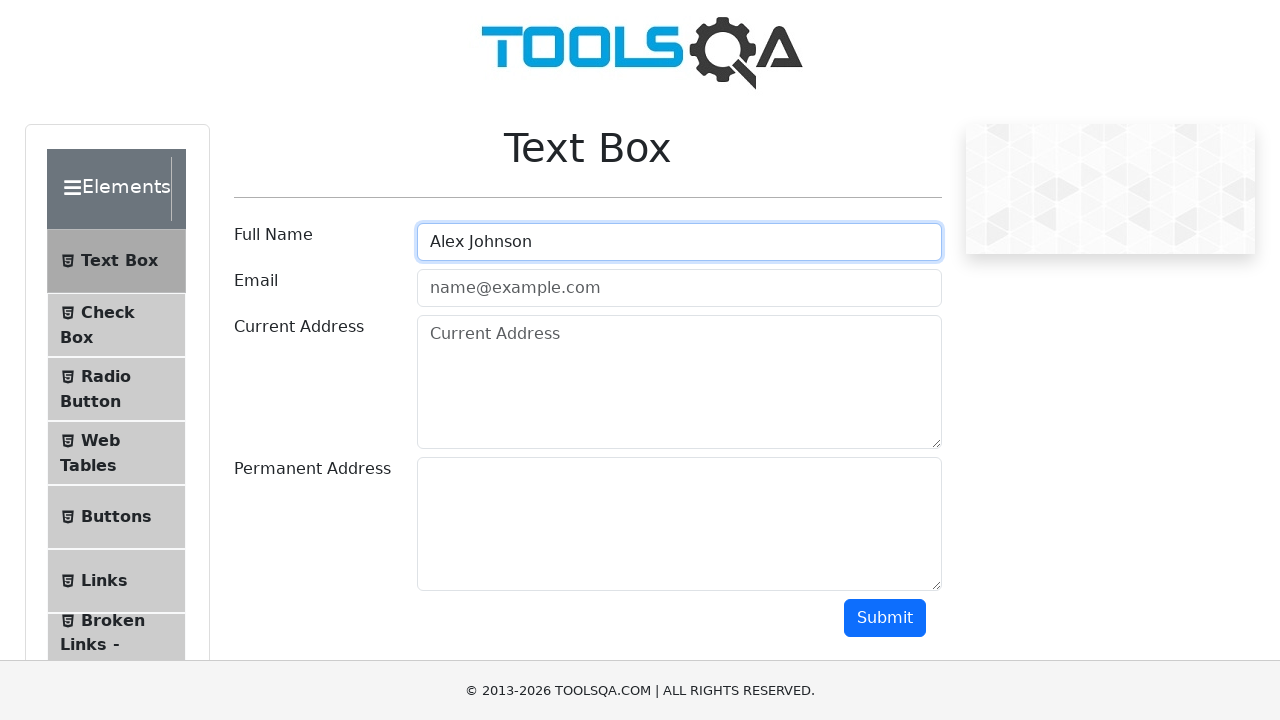

Filled email field with 'alex.johnson@example.com' on #userEmail
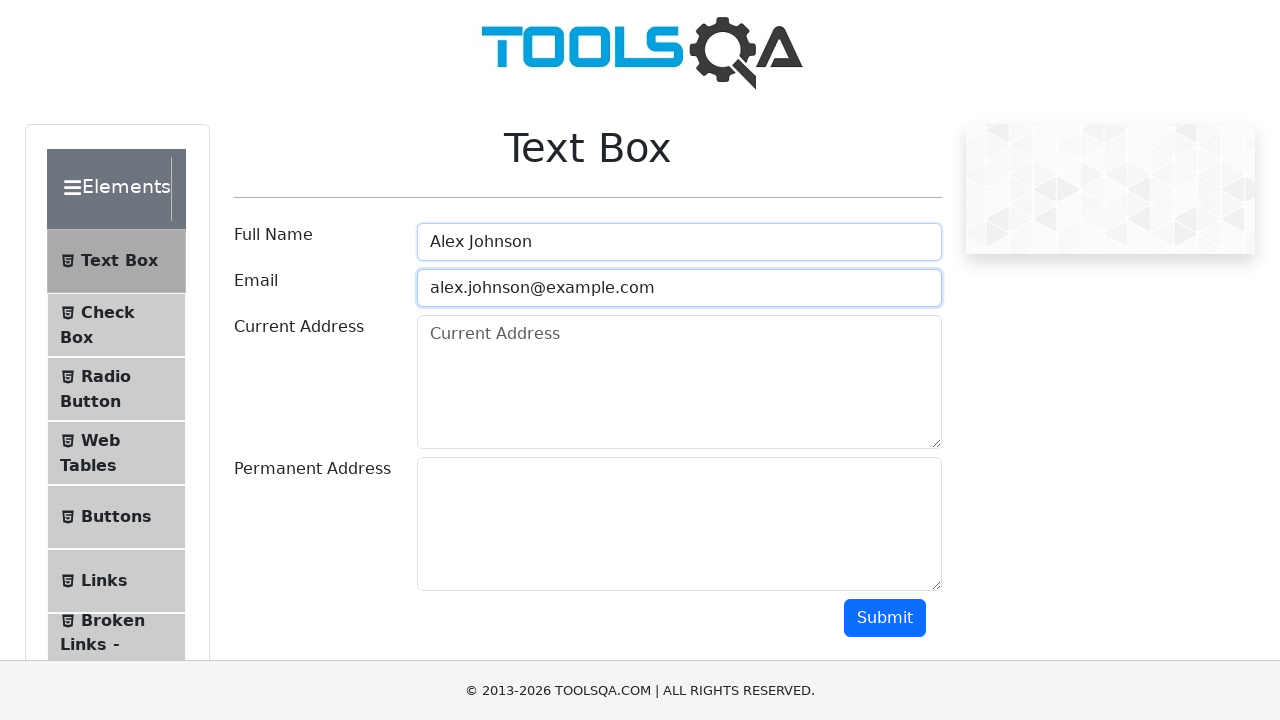

Filled current address field with '123 Main Street, Austin' on #currentAddress
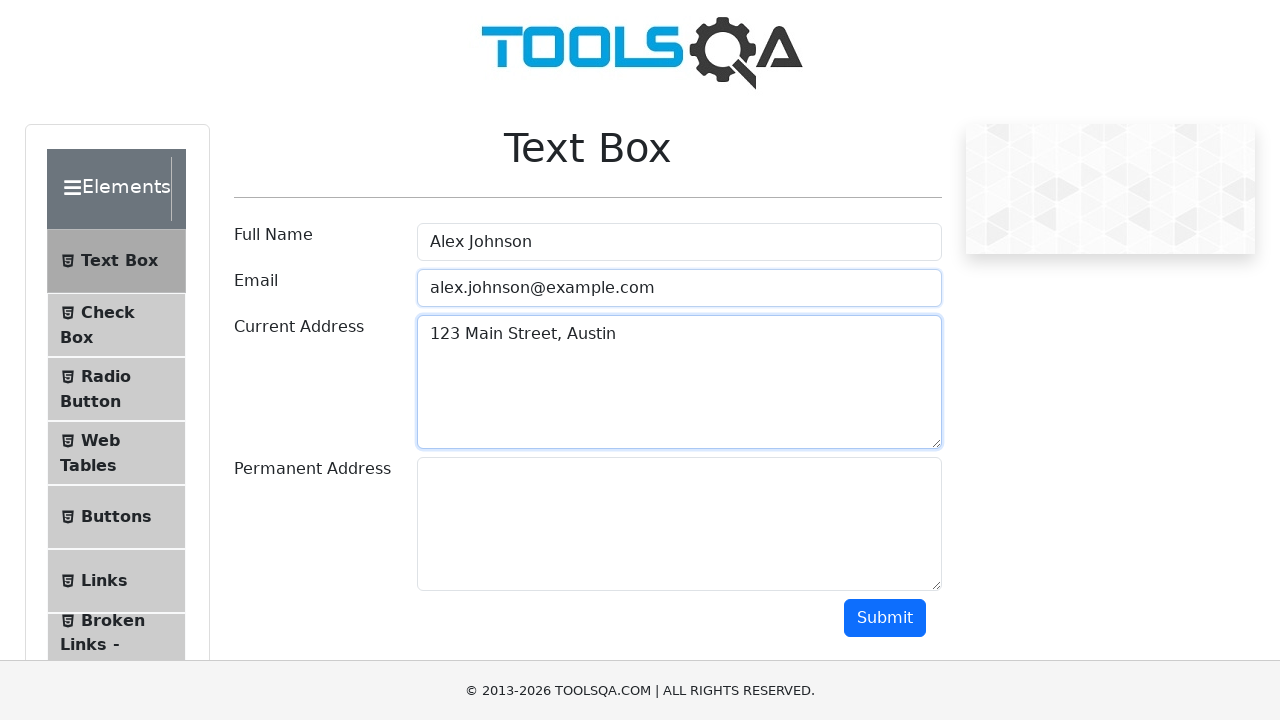

Filled permanent address field with '456 Oak Avenue, Dallas' on #permanentAddress
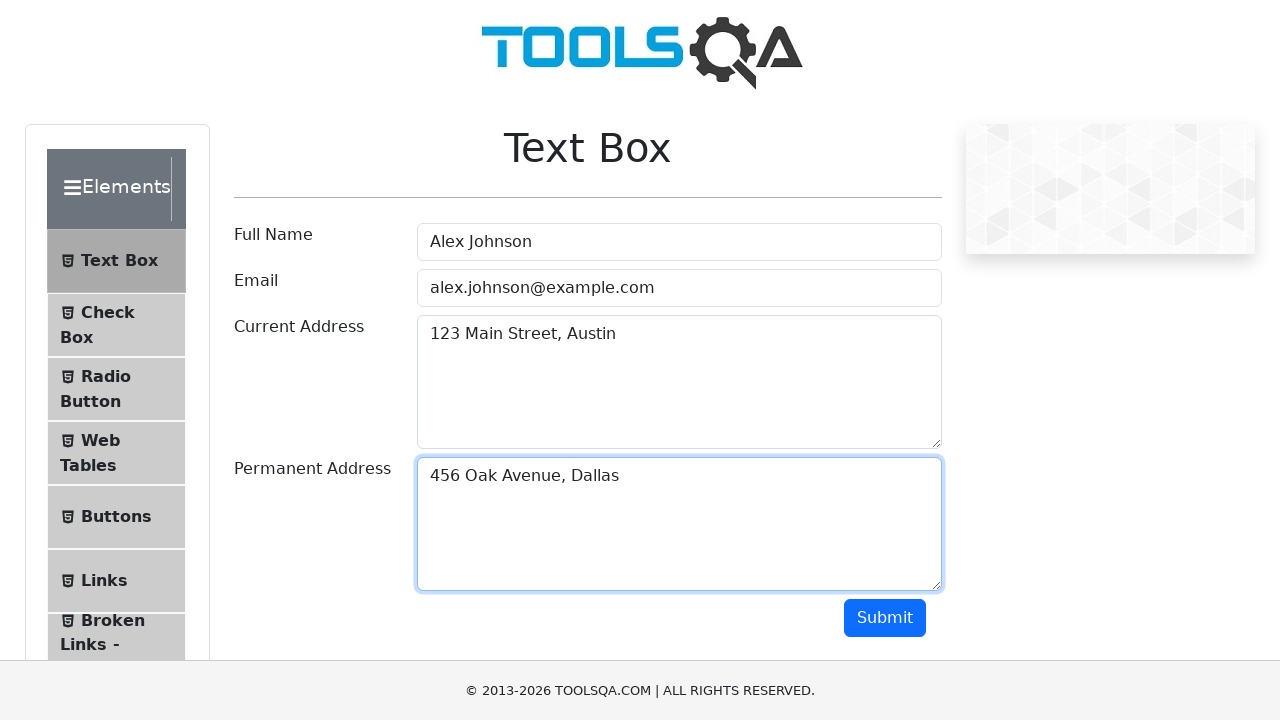

Clicked submit button to submit the form at (885, 618) on button#submit
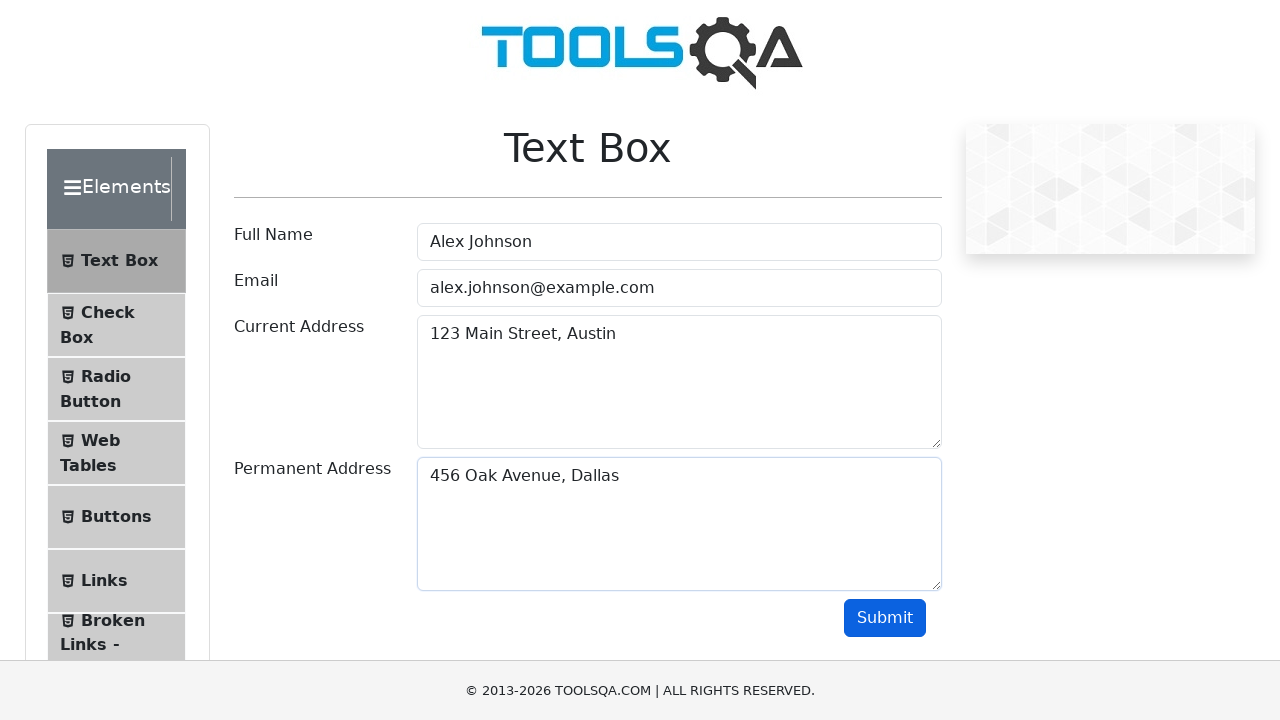

Form output appeared successfully
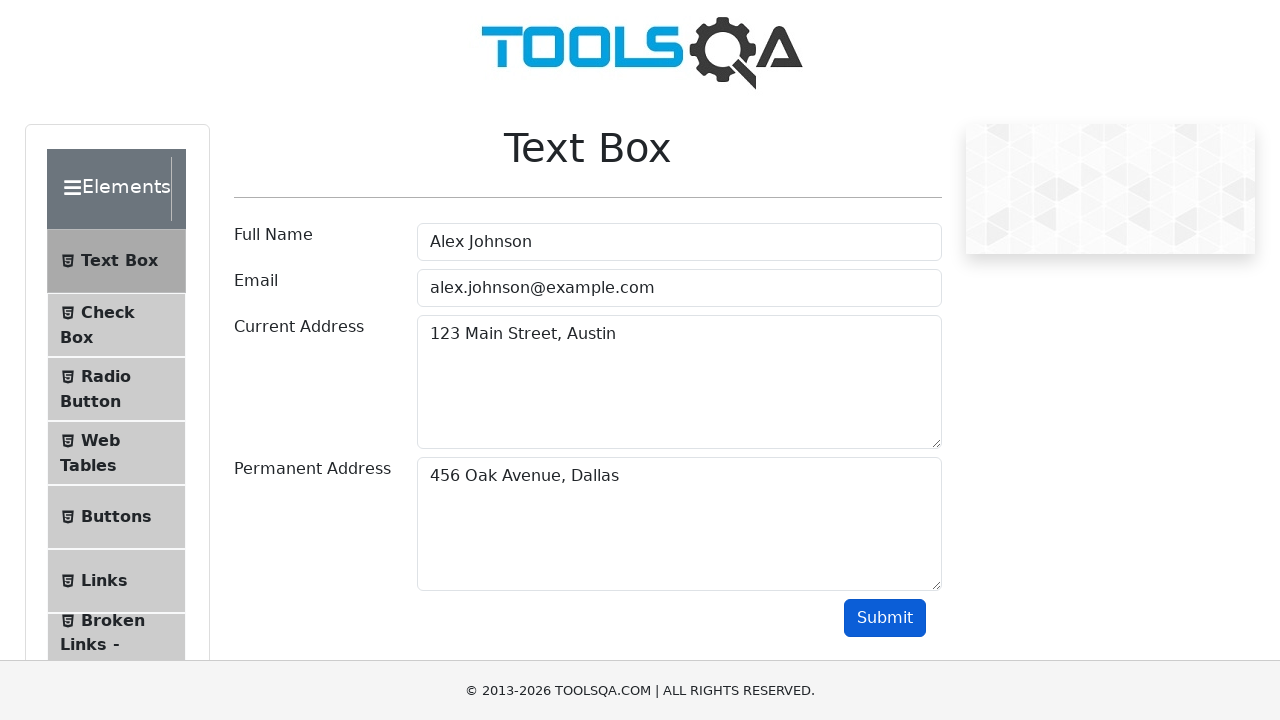

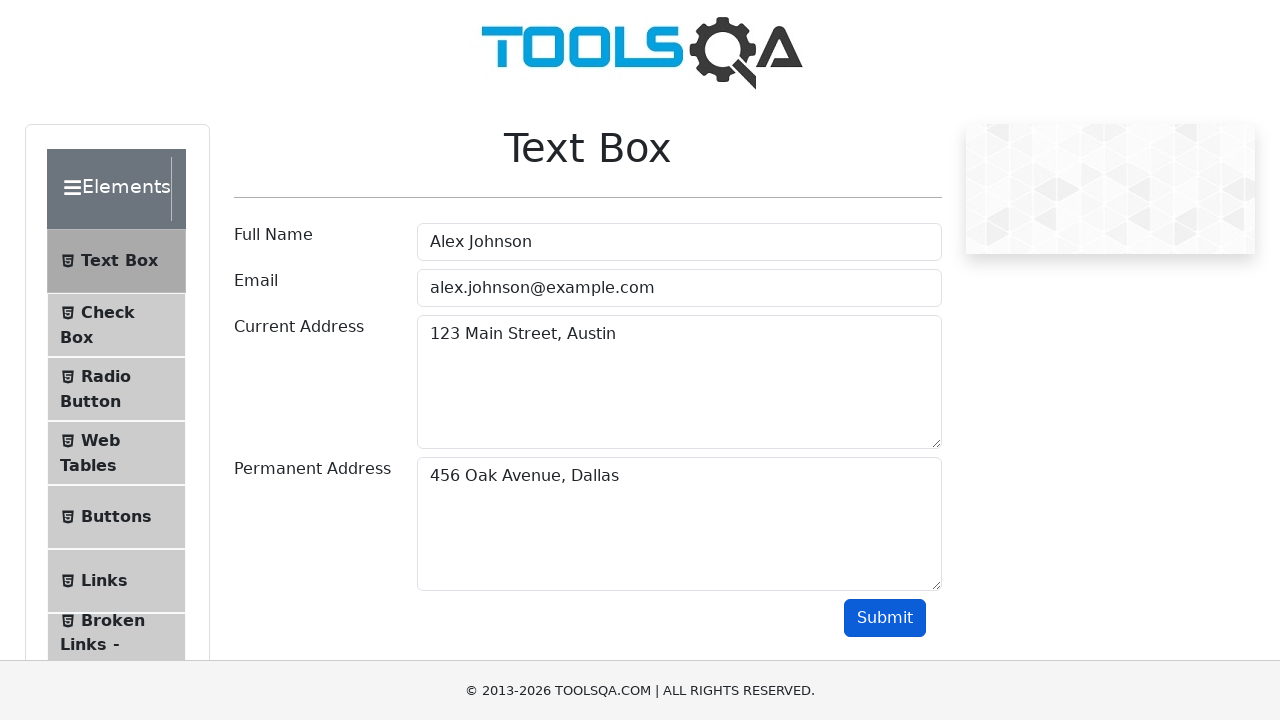